Tests dropdown functionality by selecting an option by visible text from the dropdown menu

Starting URL: http://the-internet.herokuapp.com/dropdown

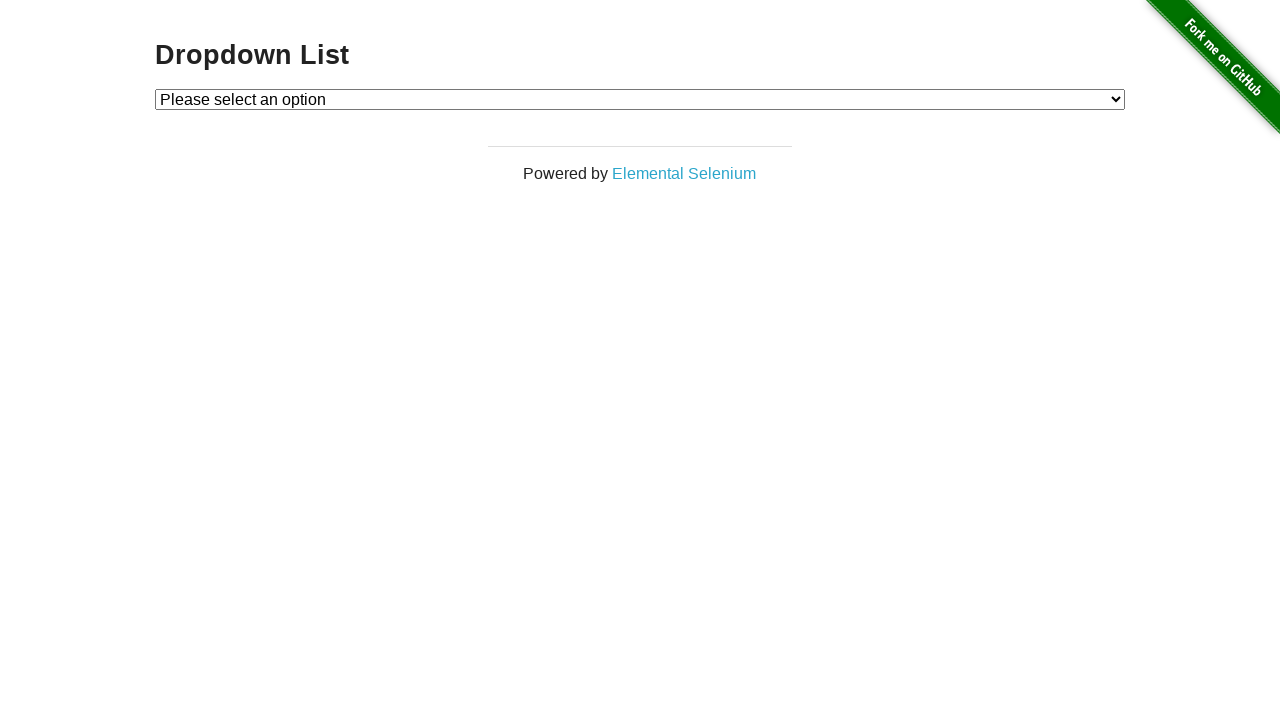

Navigated to dropdown test page
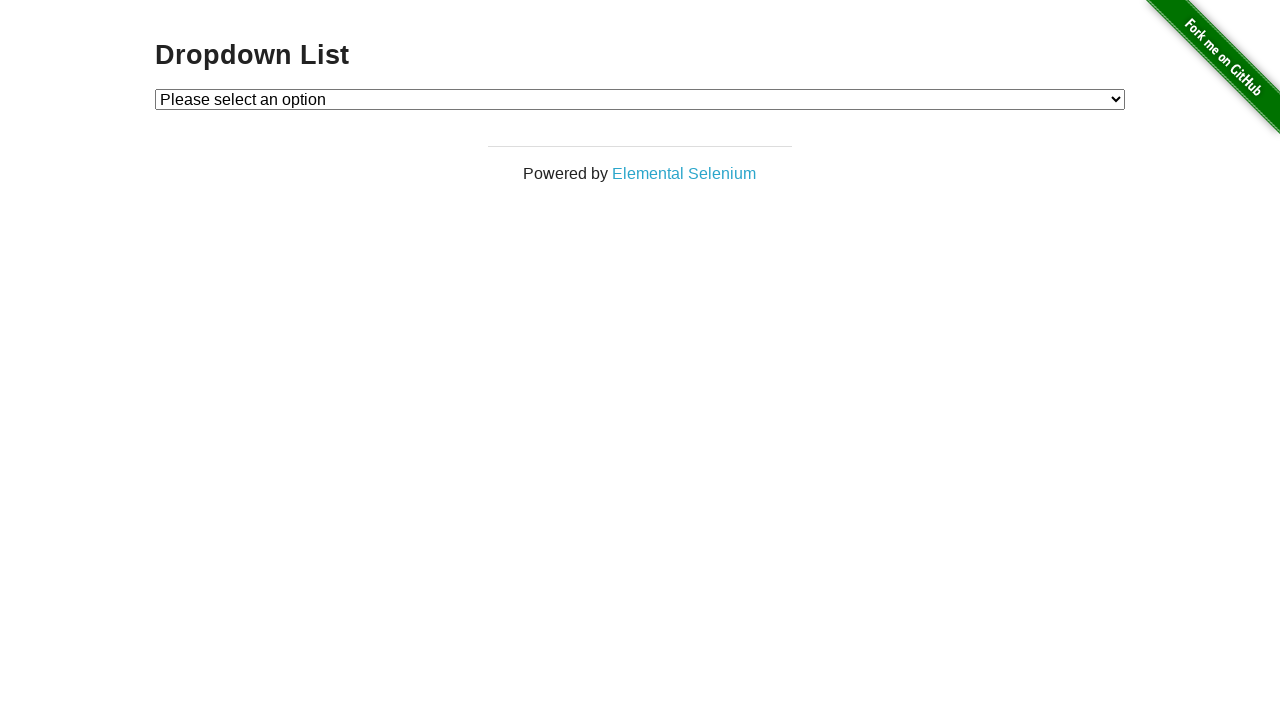

Located dropdown menu element
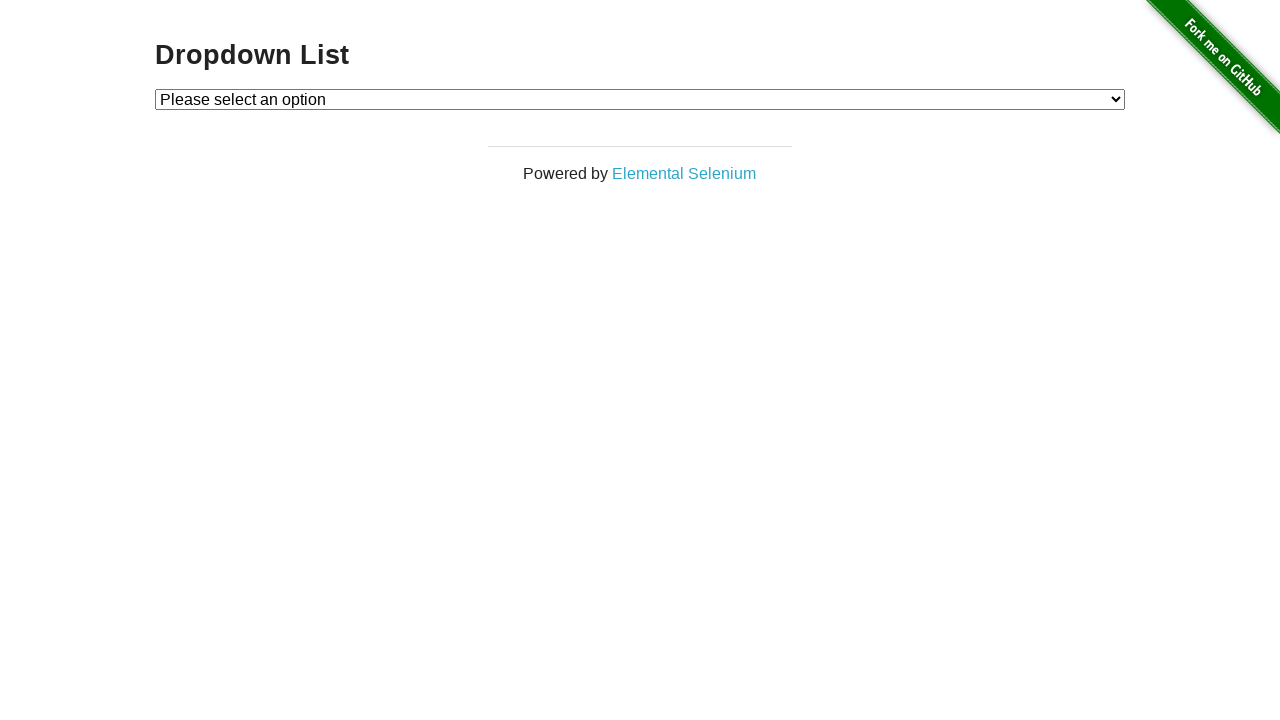

Selected 'Option 2' from dropdown menu by visible text on #dropdown
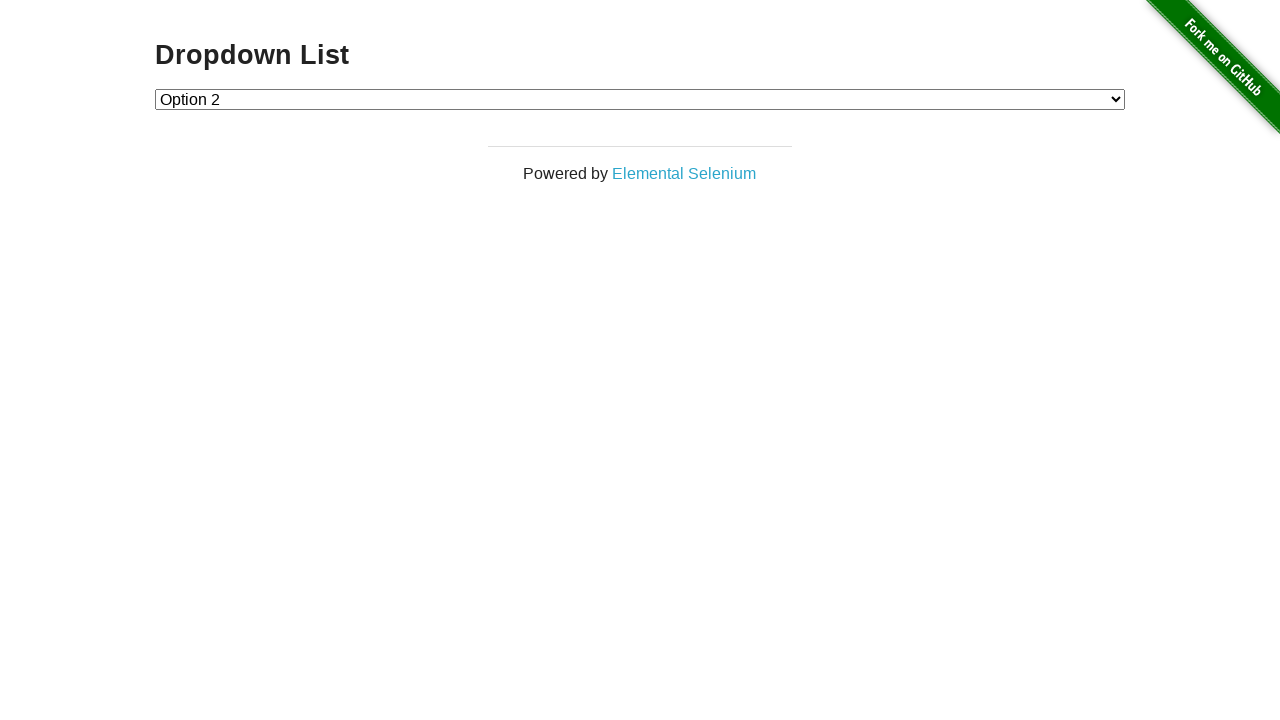

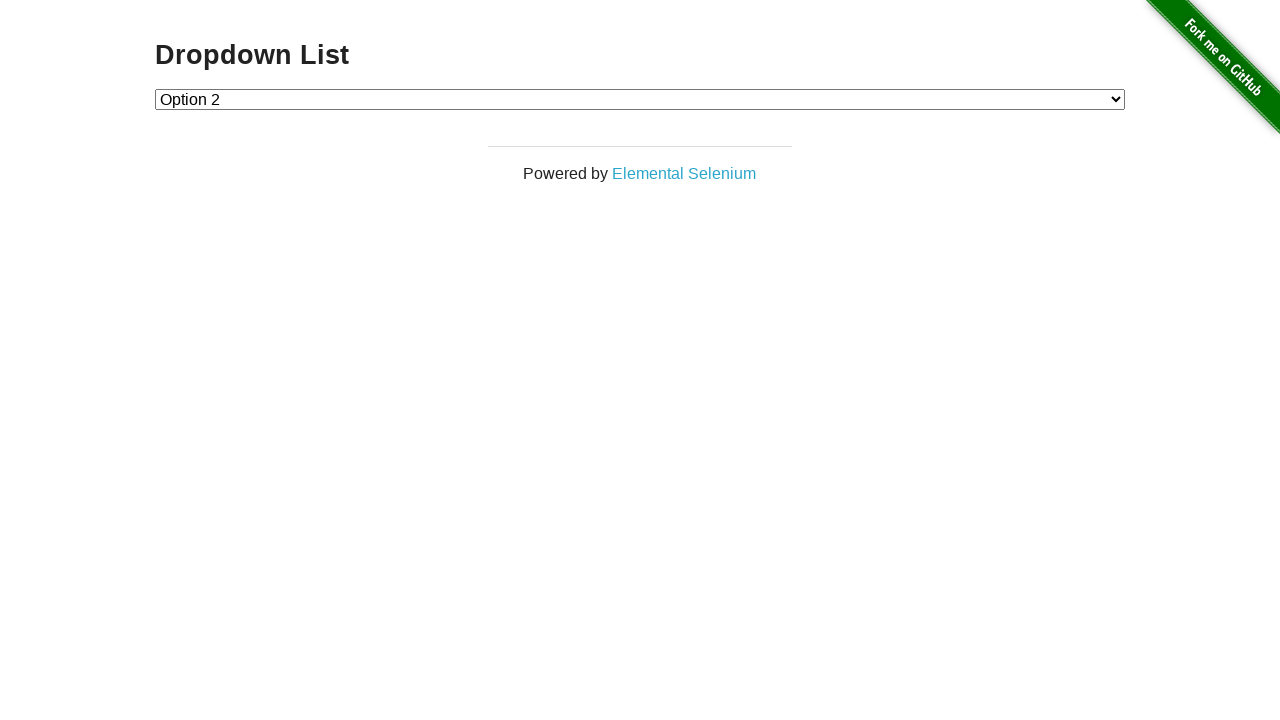